Waits for price to reach $100, books an item, then solves a mathematical captcha using logarithmic calculation

Starting URL: http://suninjuly.github.io/explicit_wait2.html

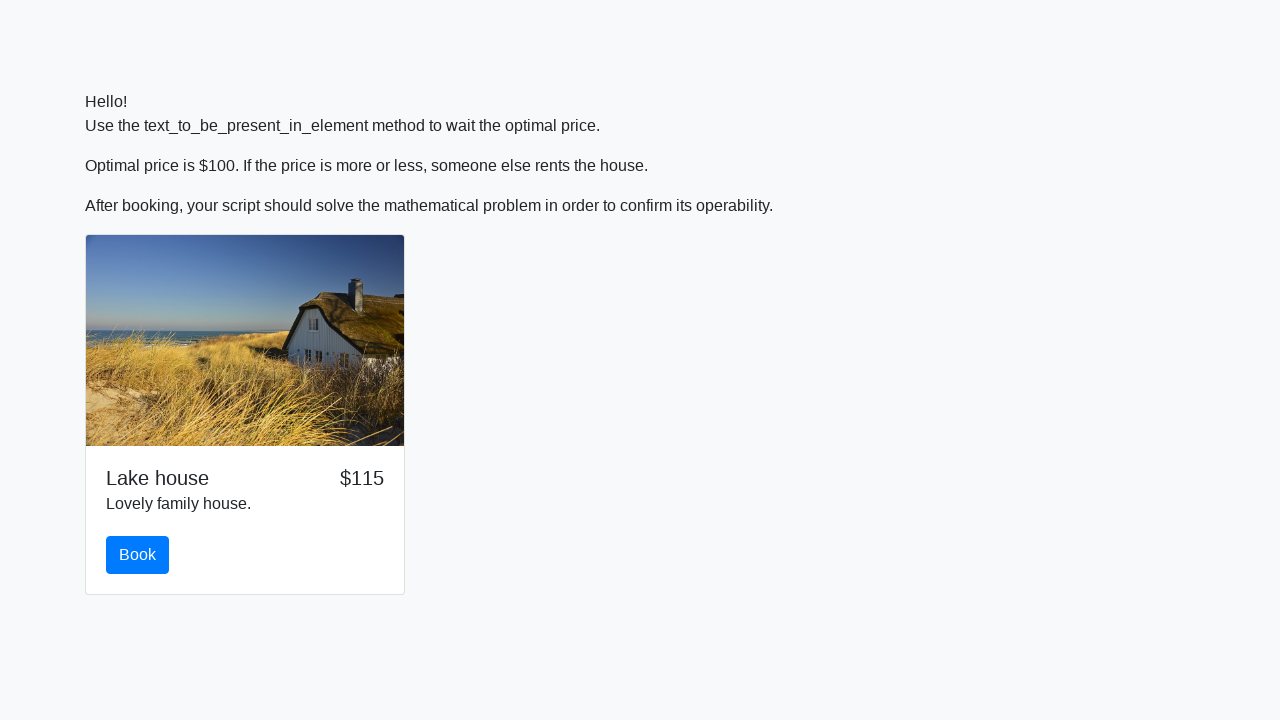

Waited for price to reach $100
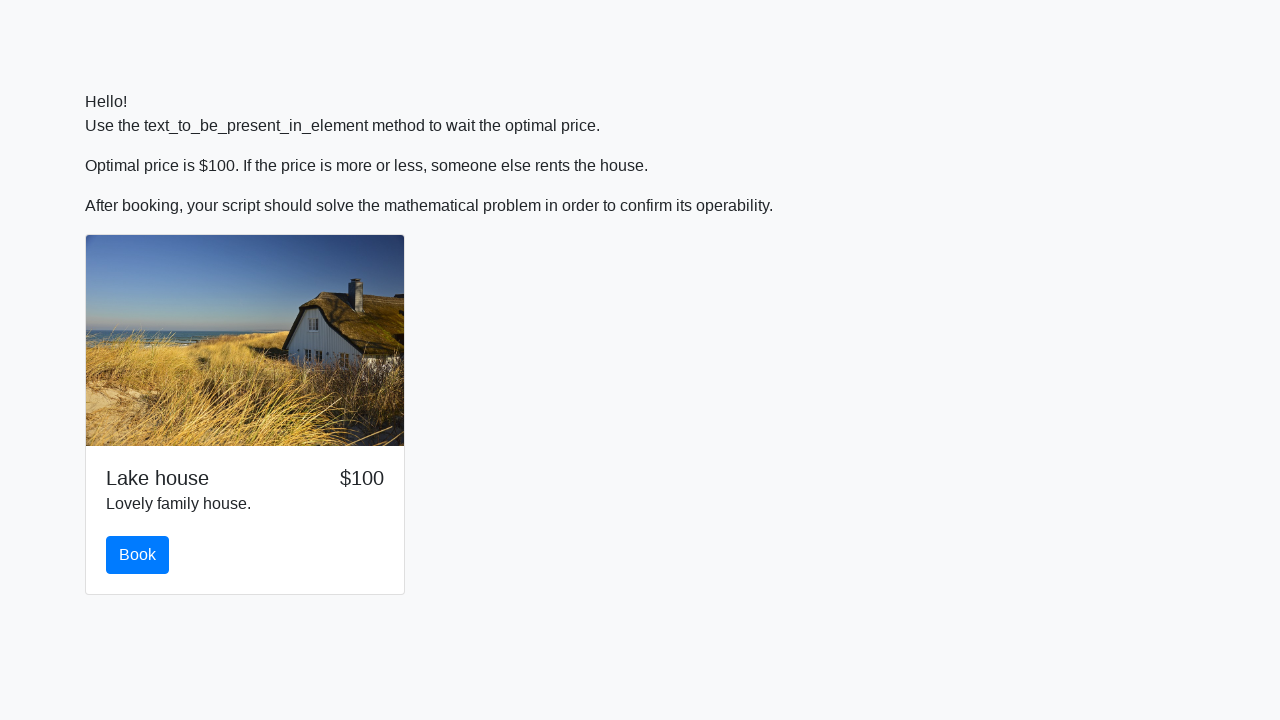

Clicked book button at (138, 555) on #book
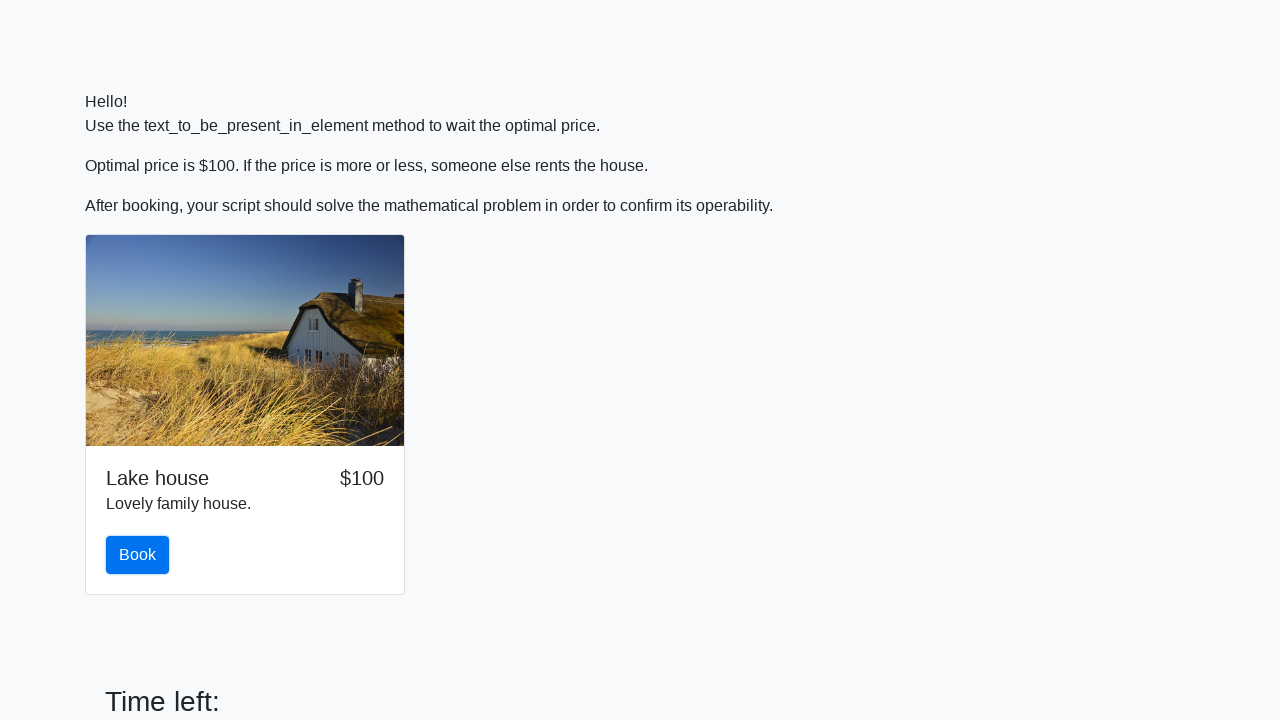

Retrieved input value for calculation: 412
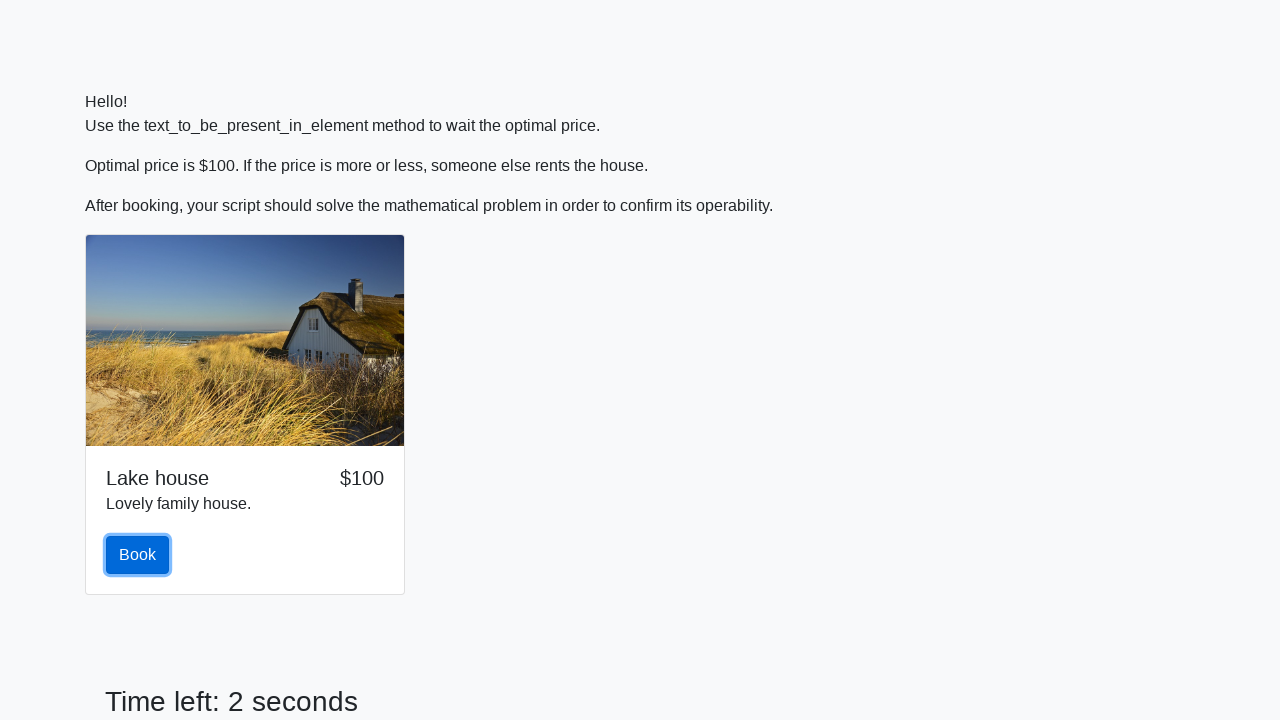

Calculated logarithmic answer: 1.655233611271477
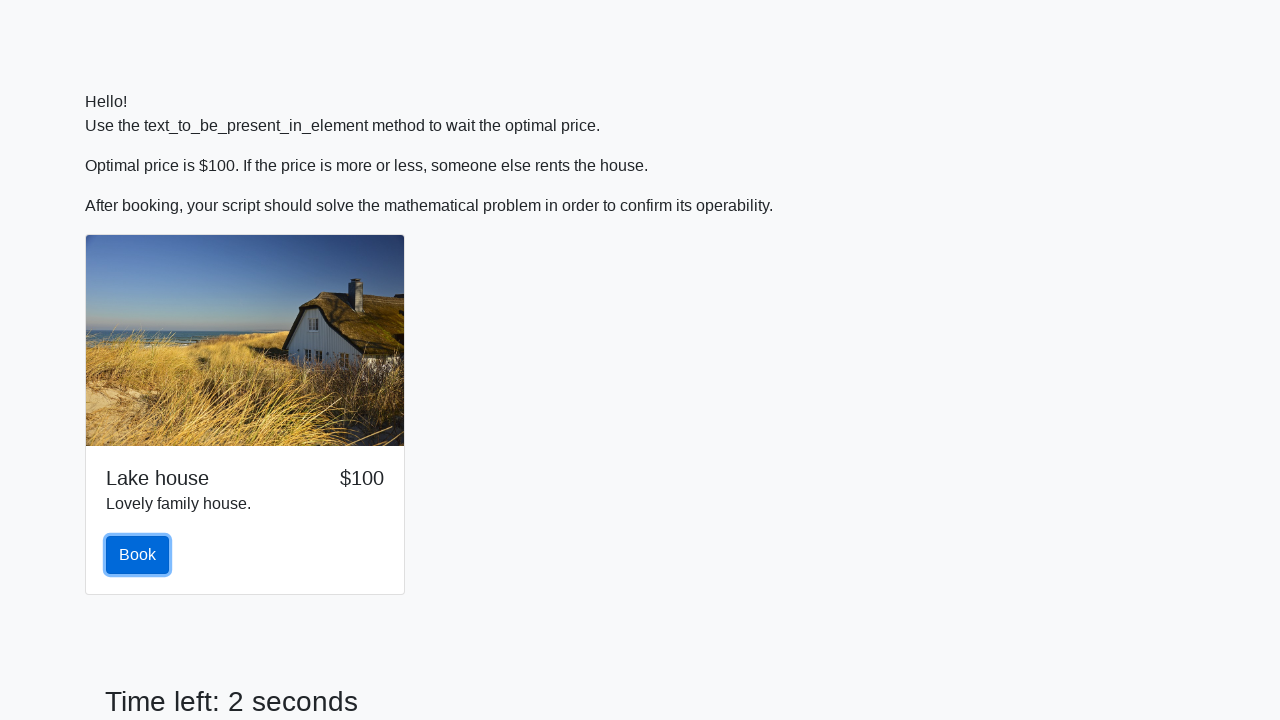

Filled answer field with calculated value on #answer
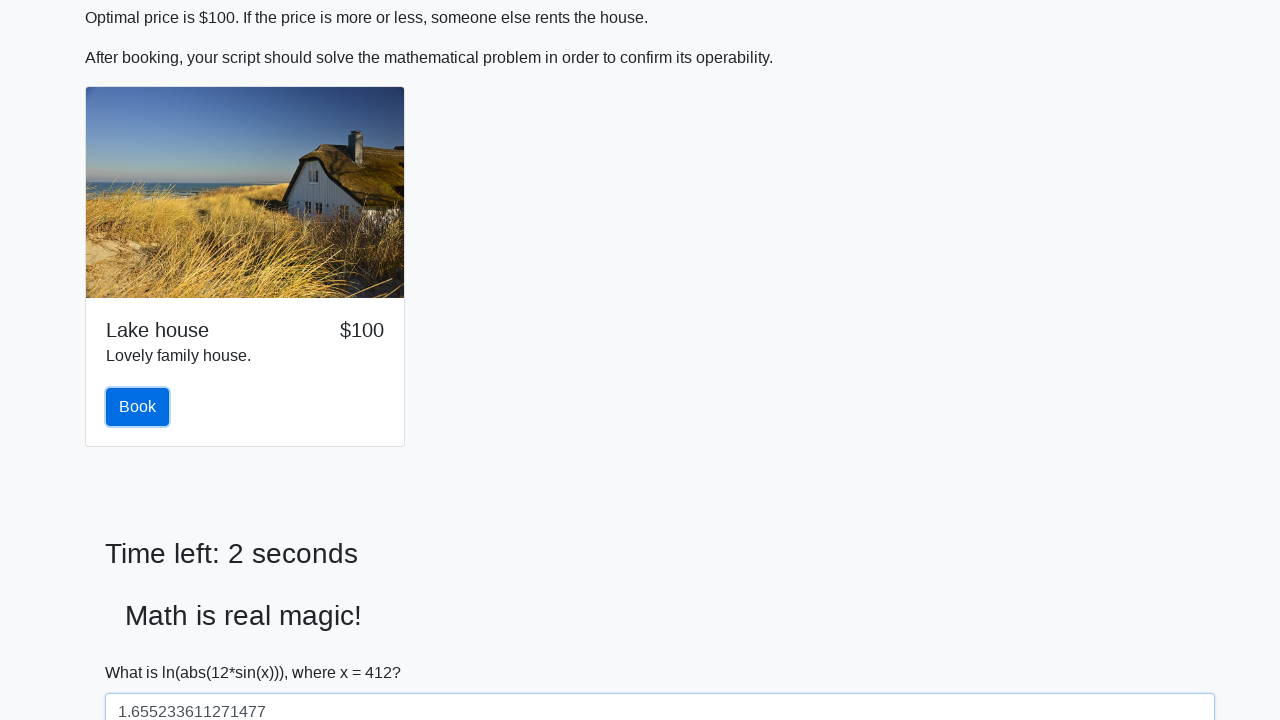

Clicked solve button to submit captcha solution at (143, 651) on #solve
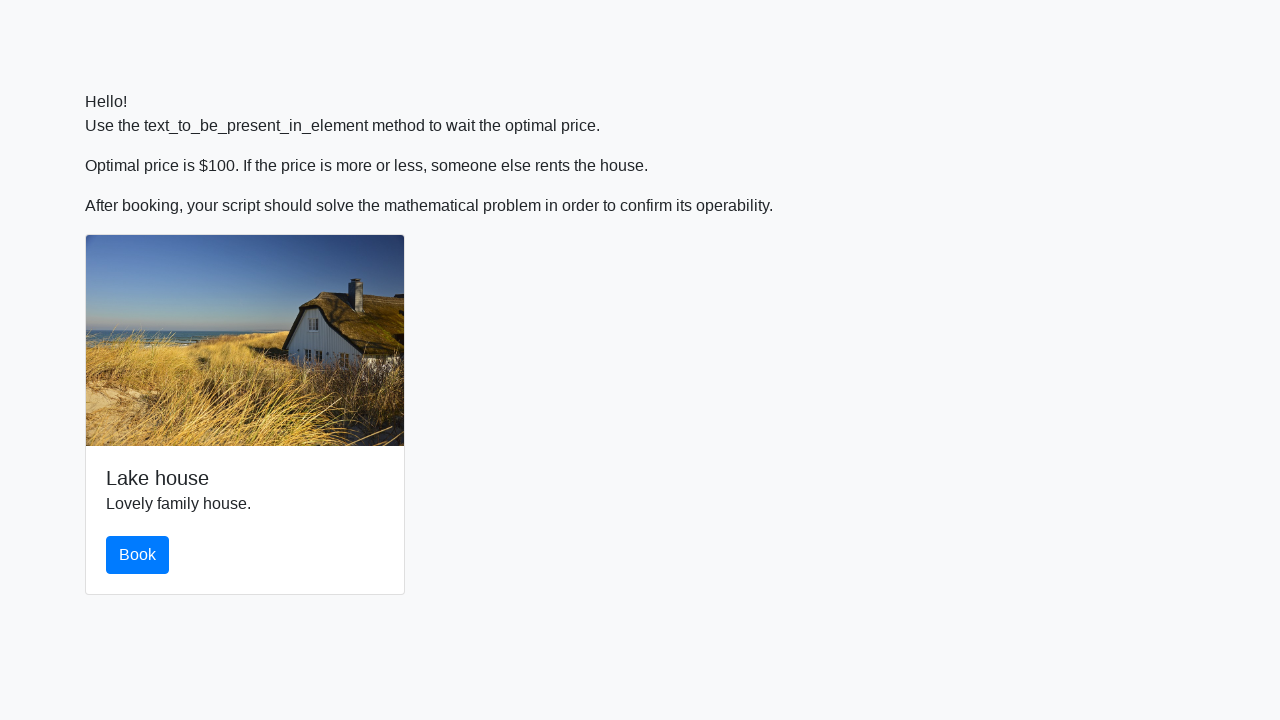

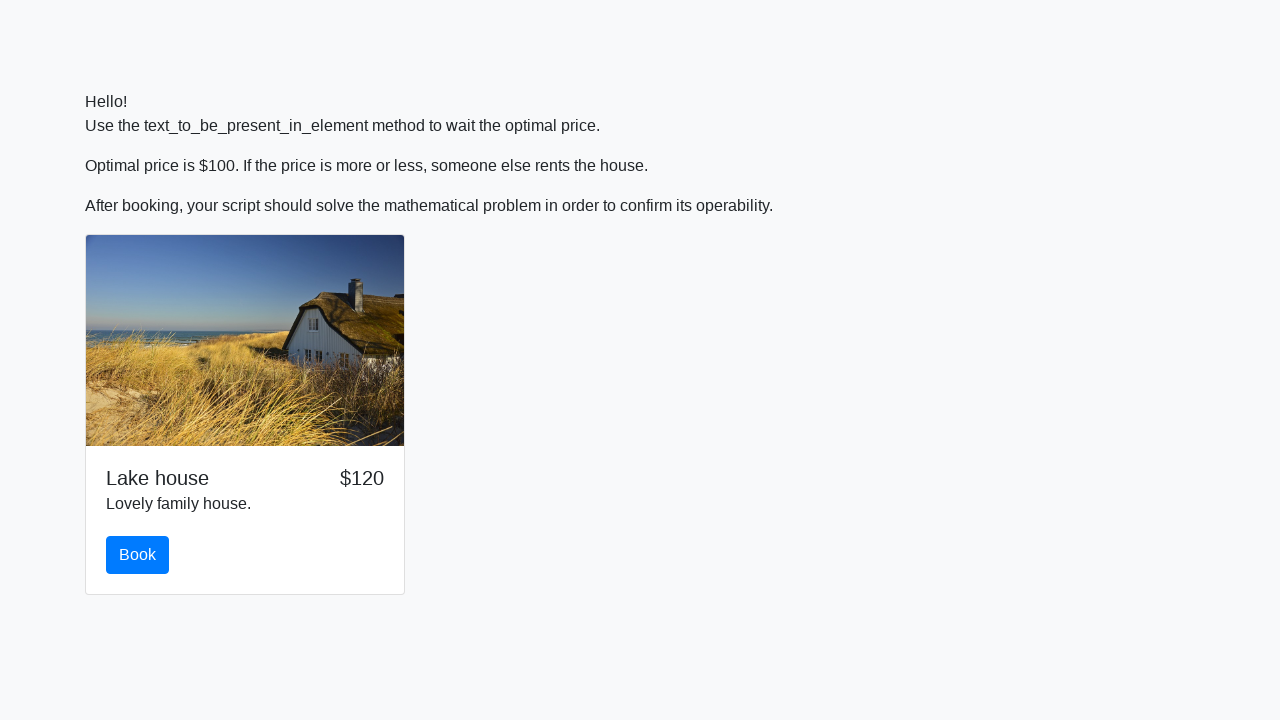